Tests the footer copyright text after successful login

Starting URL: https://www.saucedemo.com/

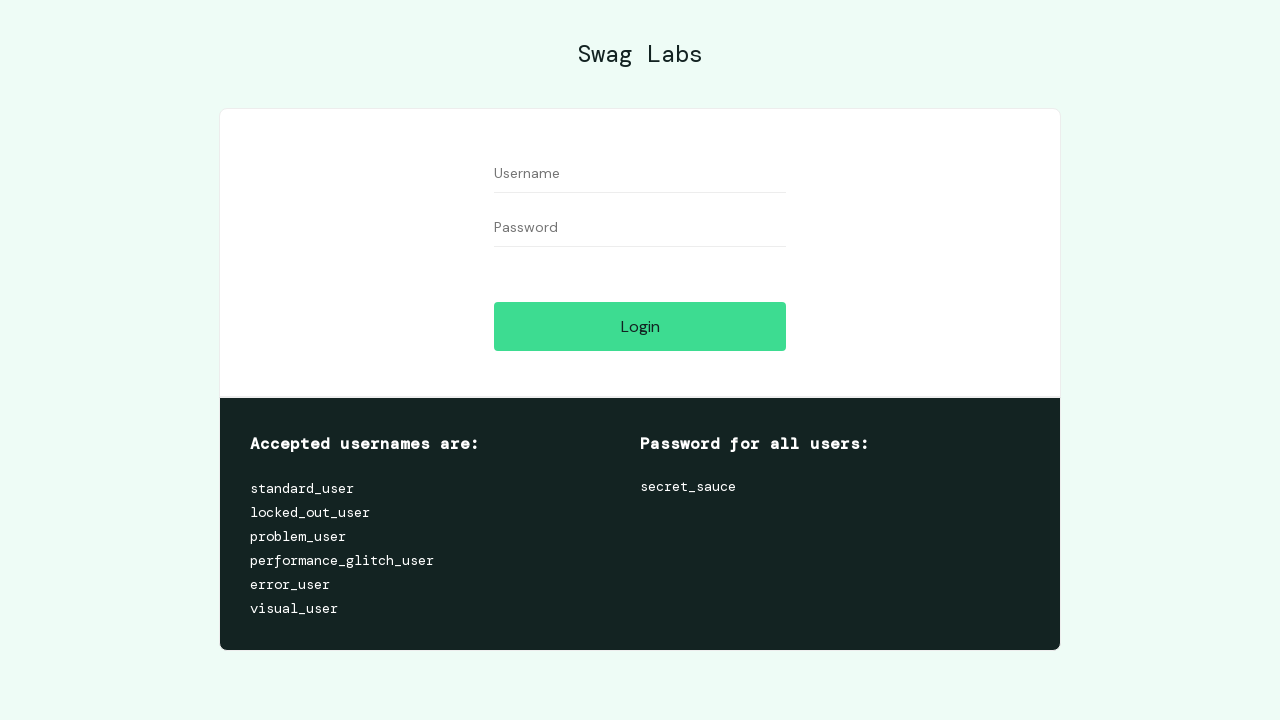

Filled username field with 'standard_user' on #user-name
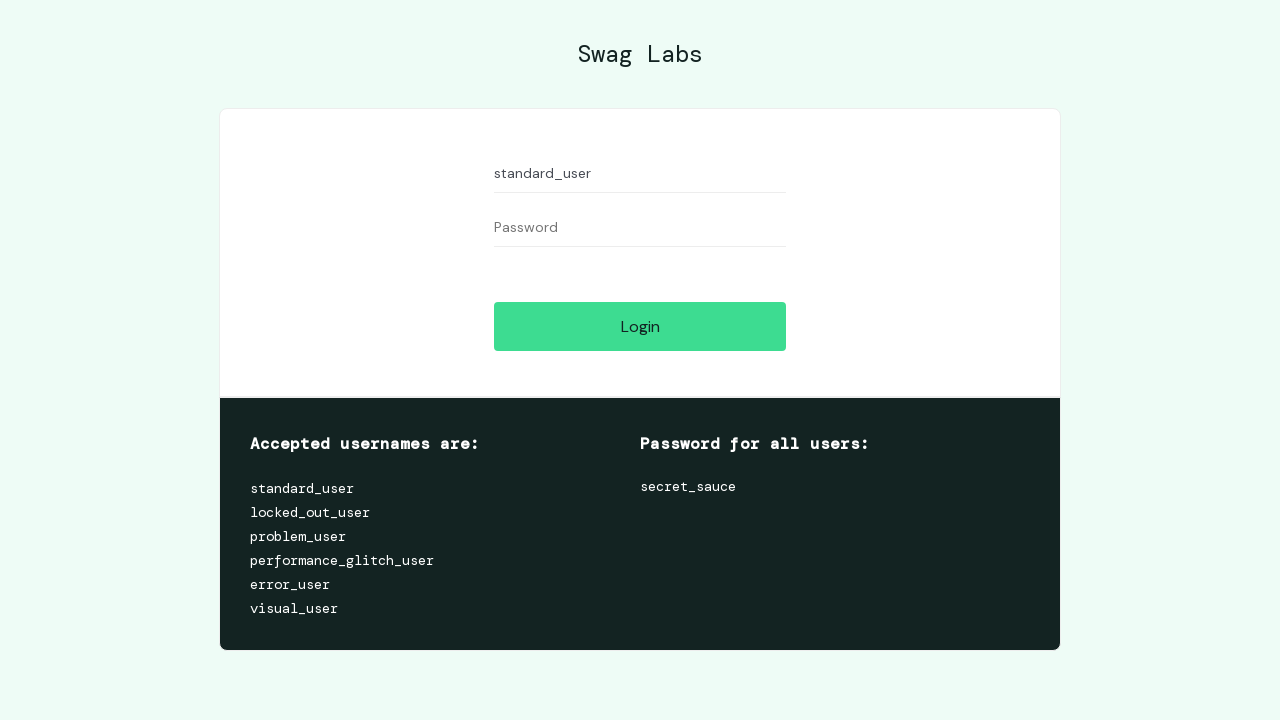

Filled password field with 'secret_sauce' on input[name='password']
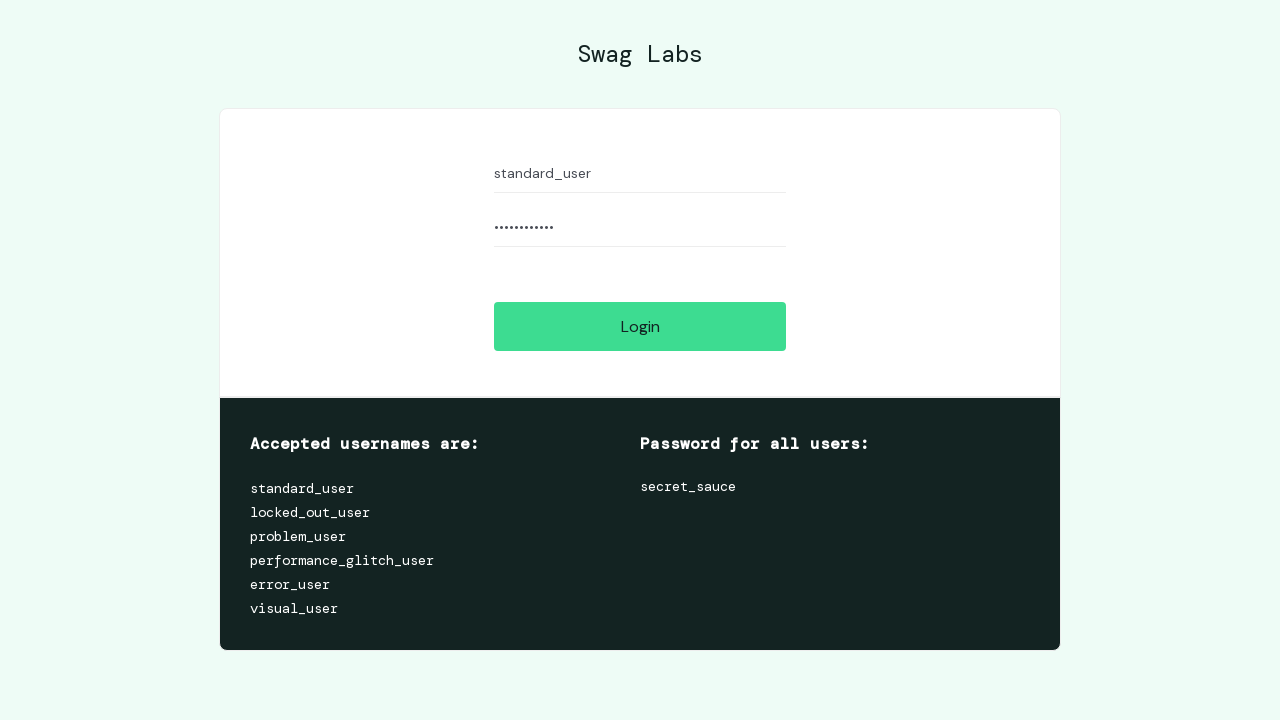

Clicked login button at (640, 326) on #login-button
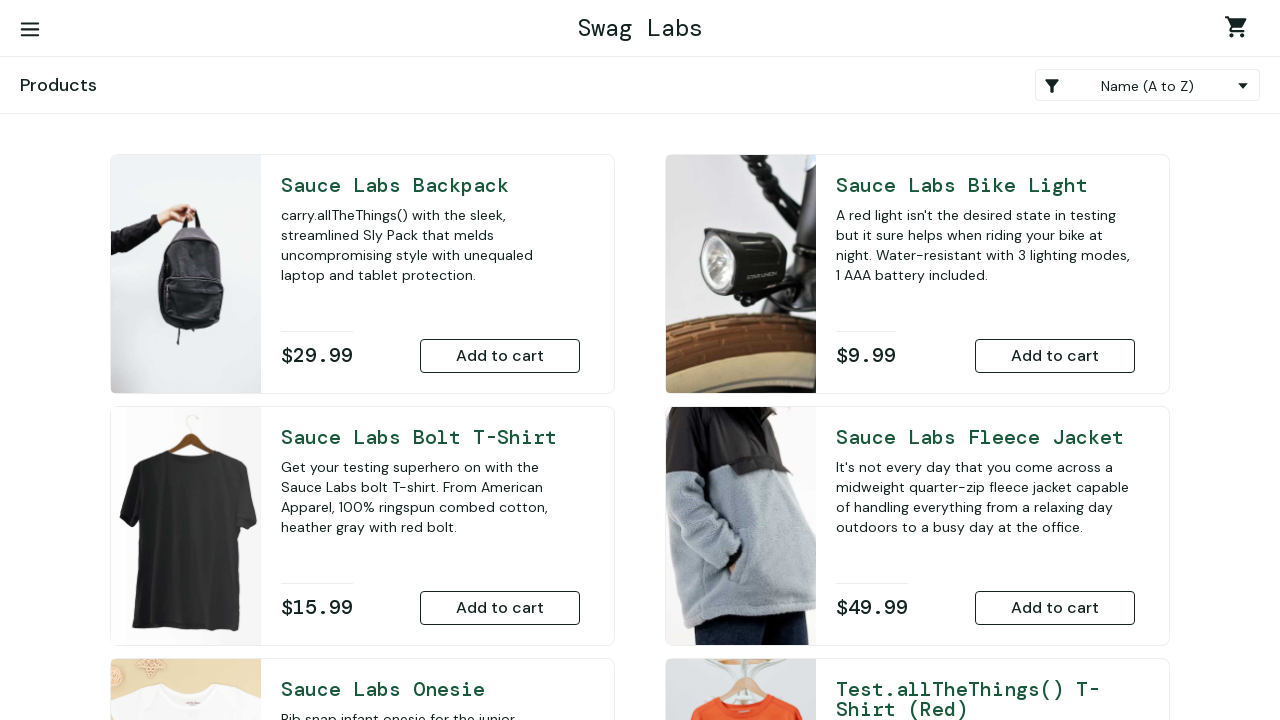

Footer element loaded after successful login
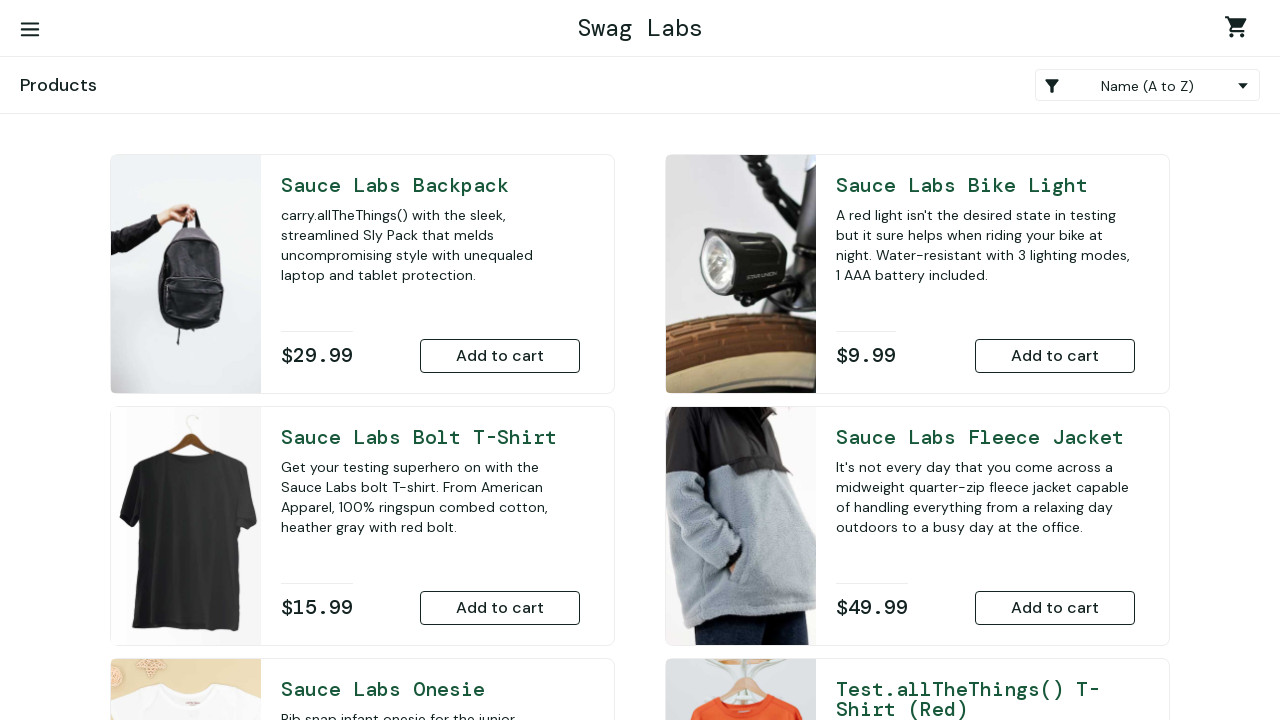

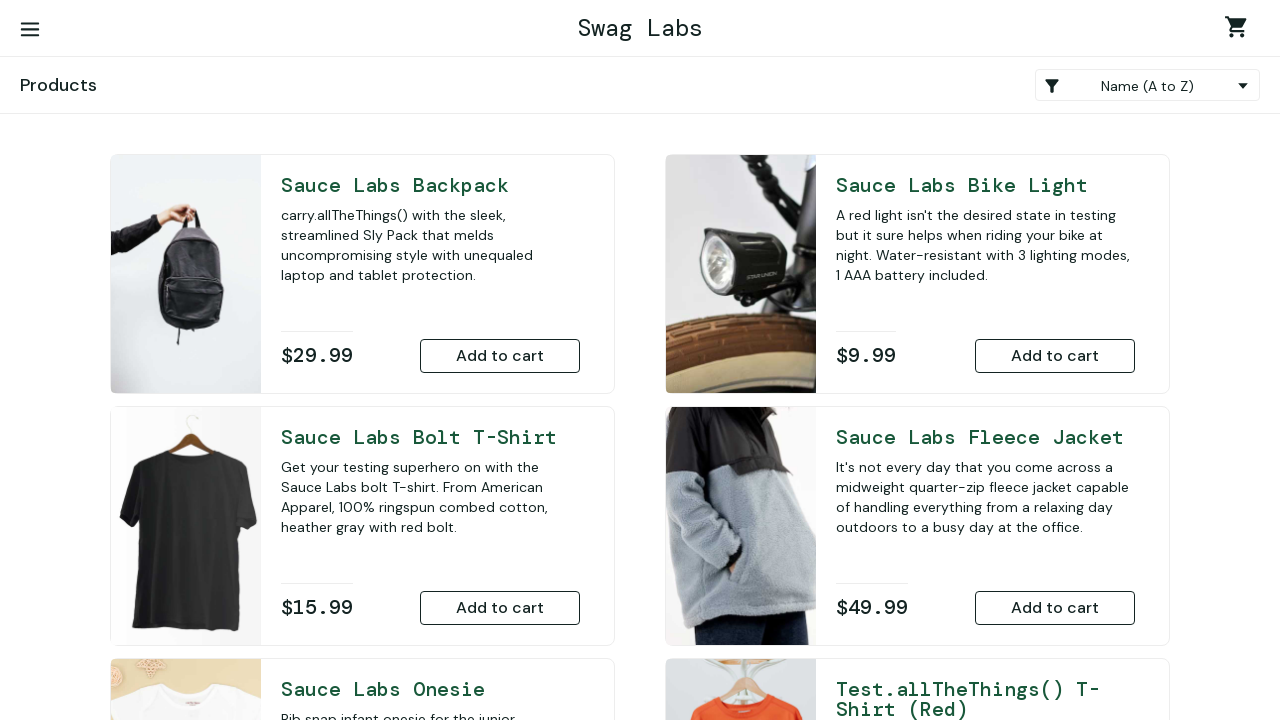